Tests entering an email address into the email input field on a test automation practice page

Starting URL: https://testautomationpractice.blogspot.com/

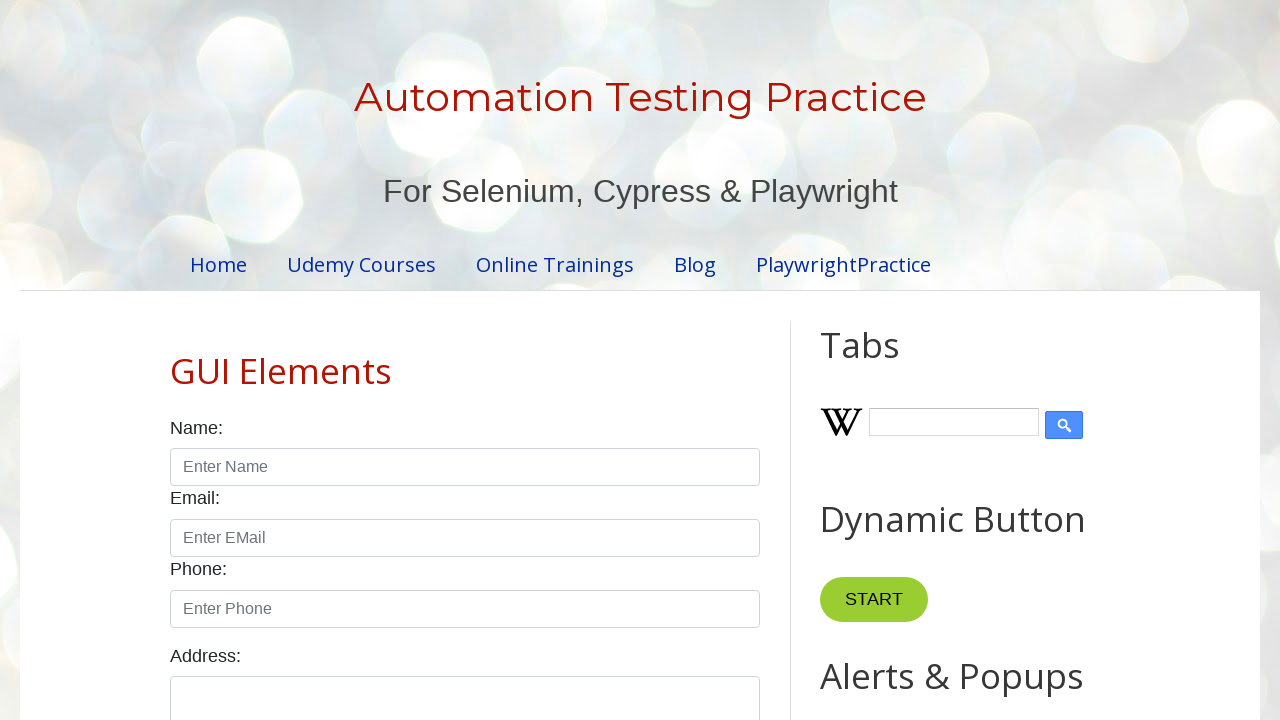

Navigated to test automation practice page
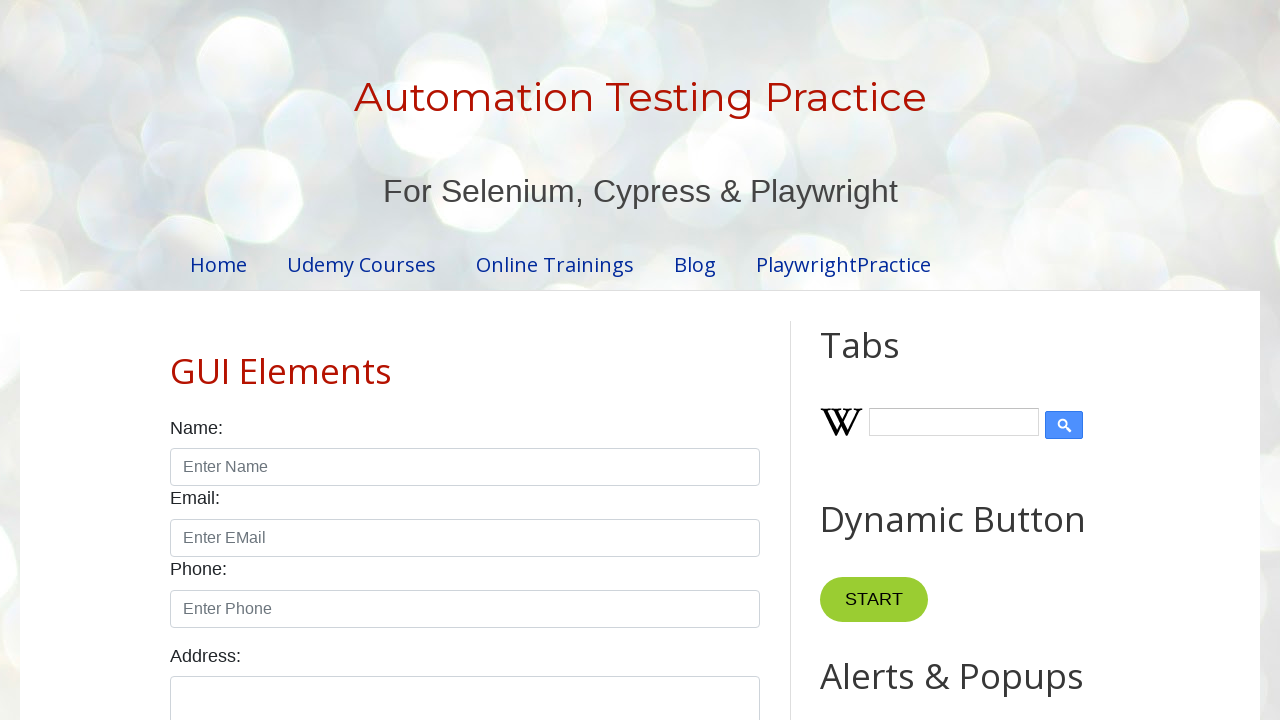

Filled email input field with 'Sachin@gmail.com' on input[id='email']
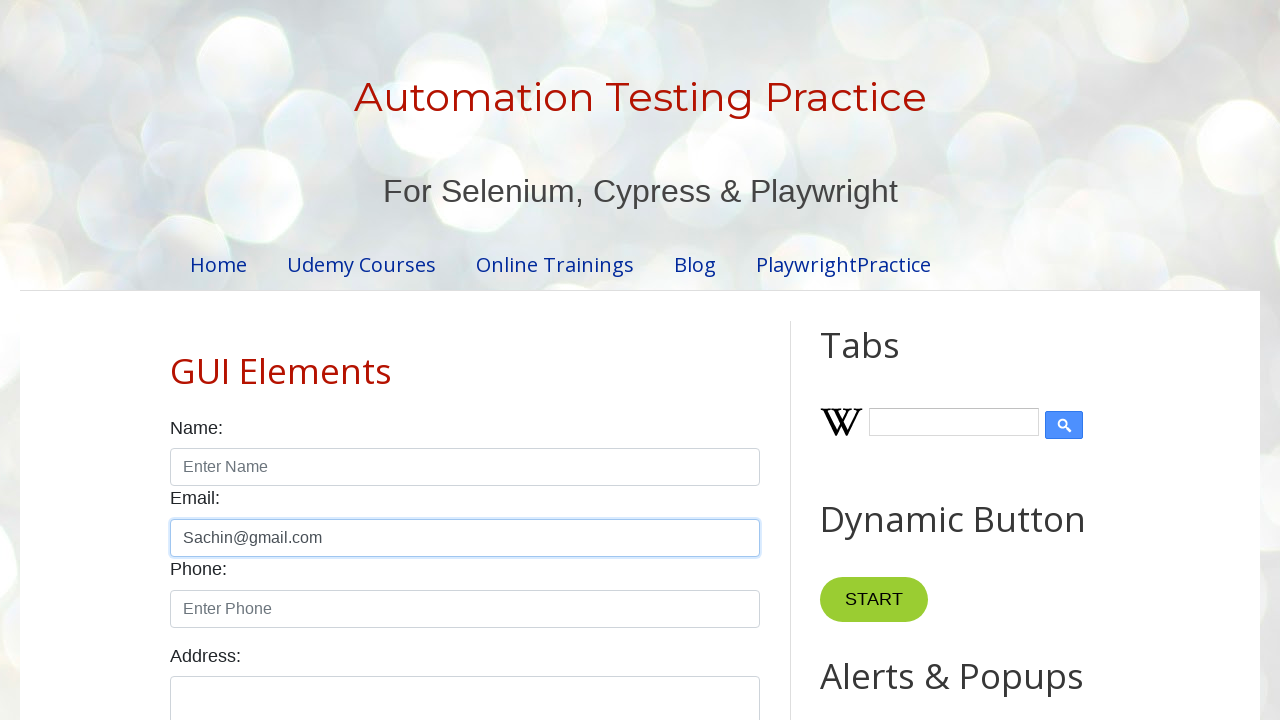

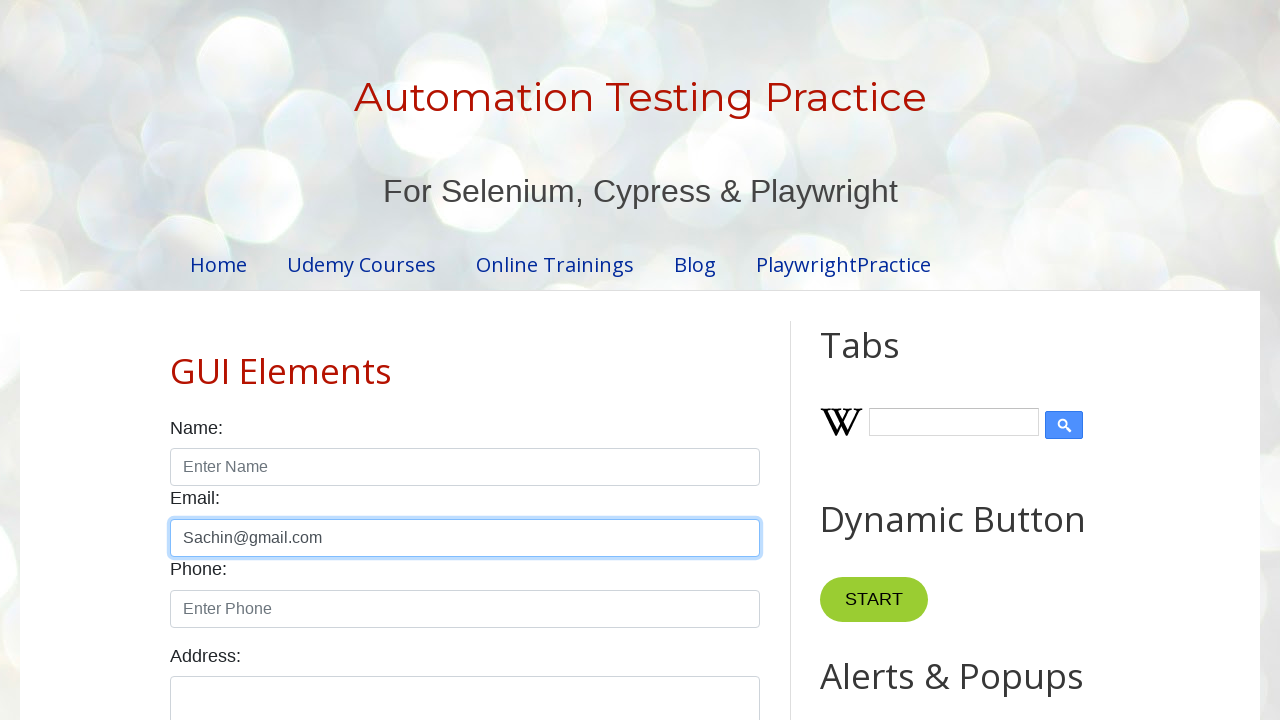